Tests the book search functionality on Laguna bookstore website by searching for a book titled "Pobednici", clicking on the search result, and verifying the book details page displays the correct title and author information.

Starting URL: https://www.laguna.rs/

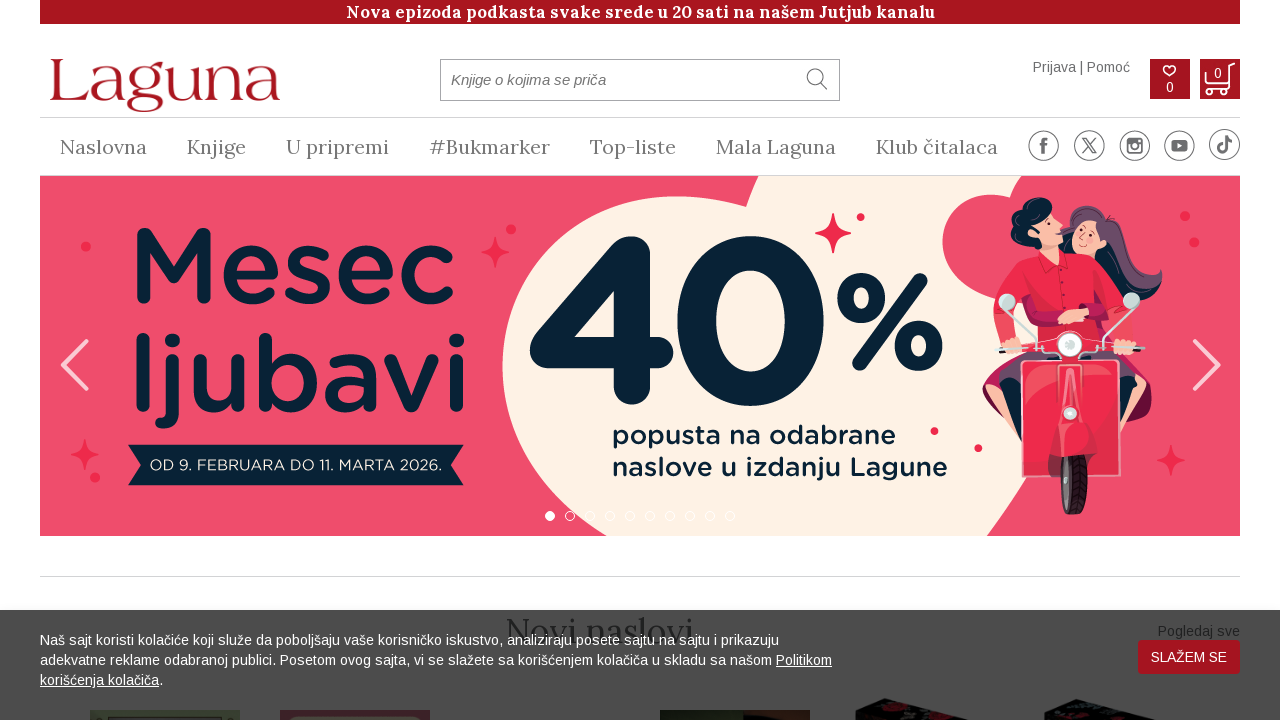

Filled search field with 'Pobednici' on #pretraga_rec
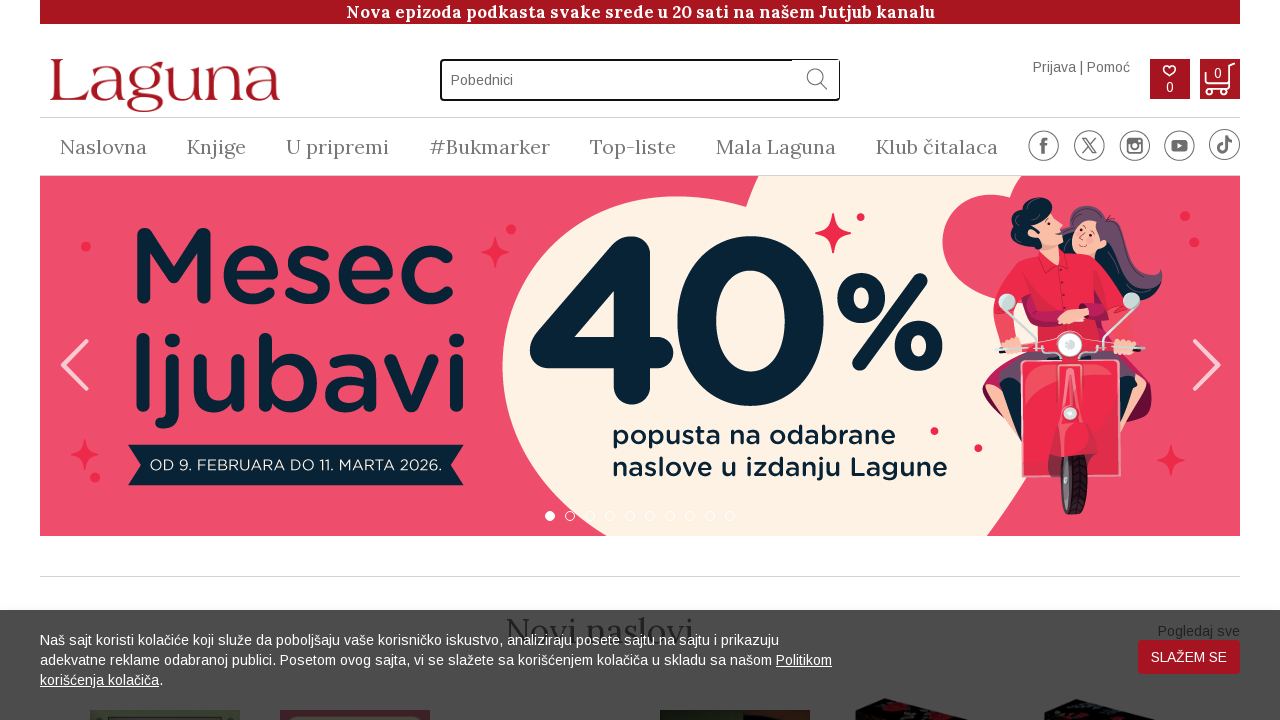

Clicked search submit button at (816, 79) on #pretraga_submit
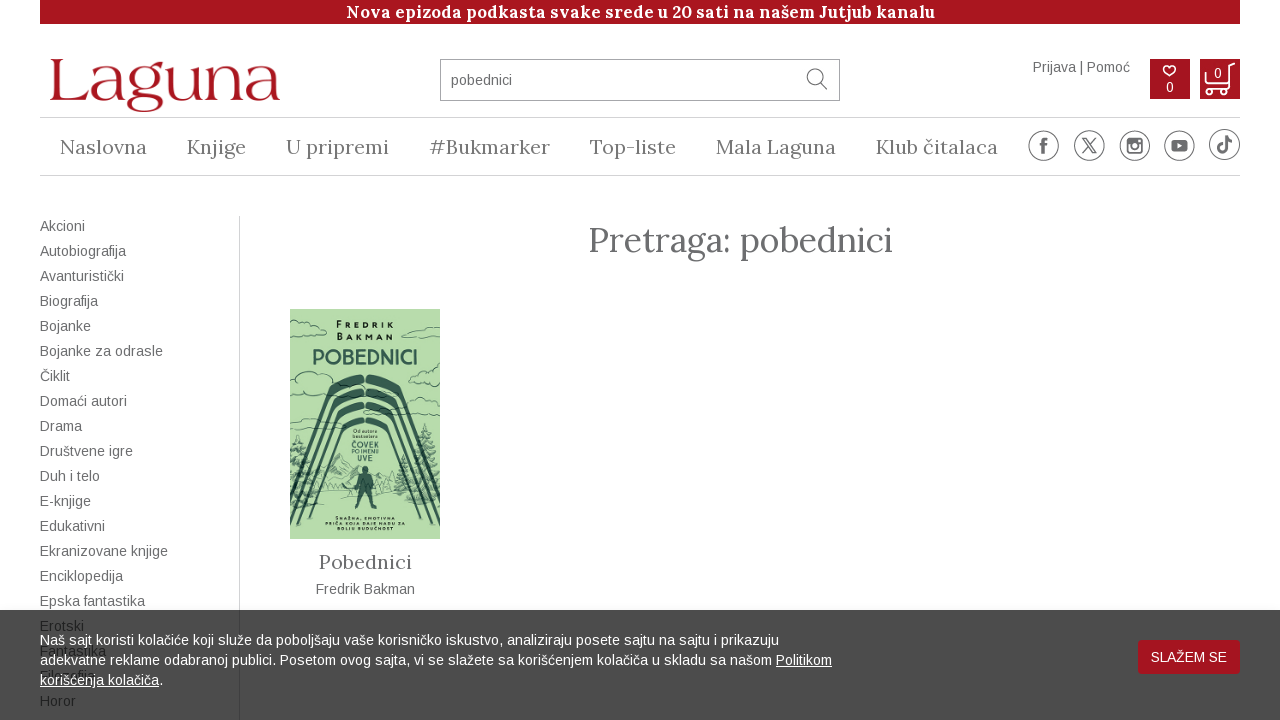

Search results loaded with book title link visible
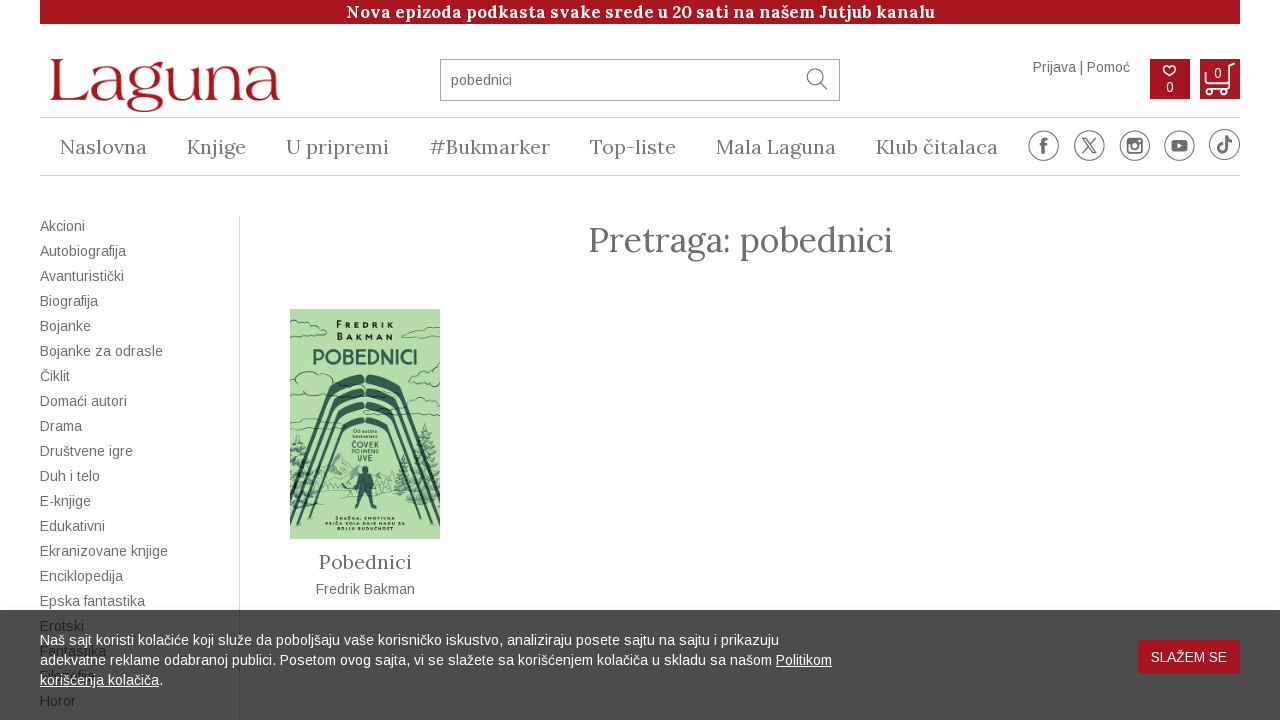

Clicked on the first book result 'Pobednici' at (365, 562) on xpath=//div[@class='podaci']//a[@class='naslov']
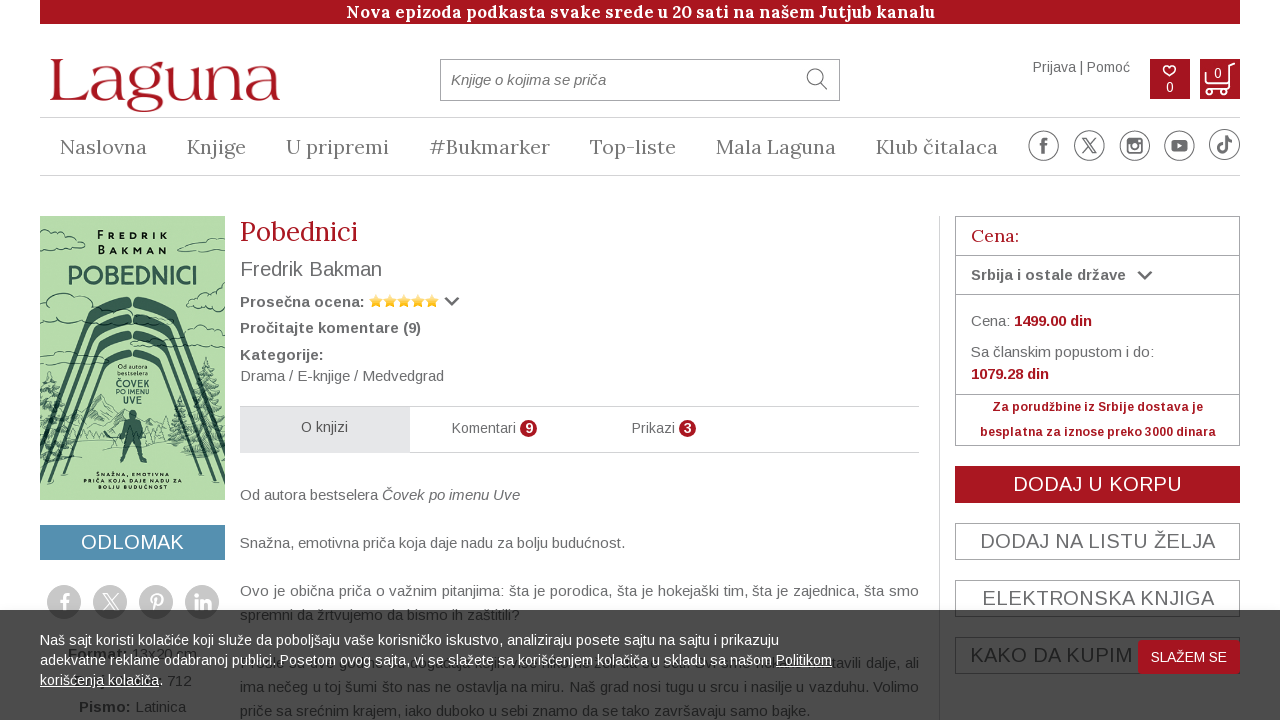

Book details page loaded with book title heading visible
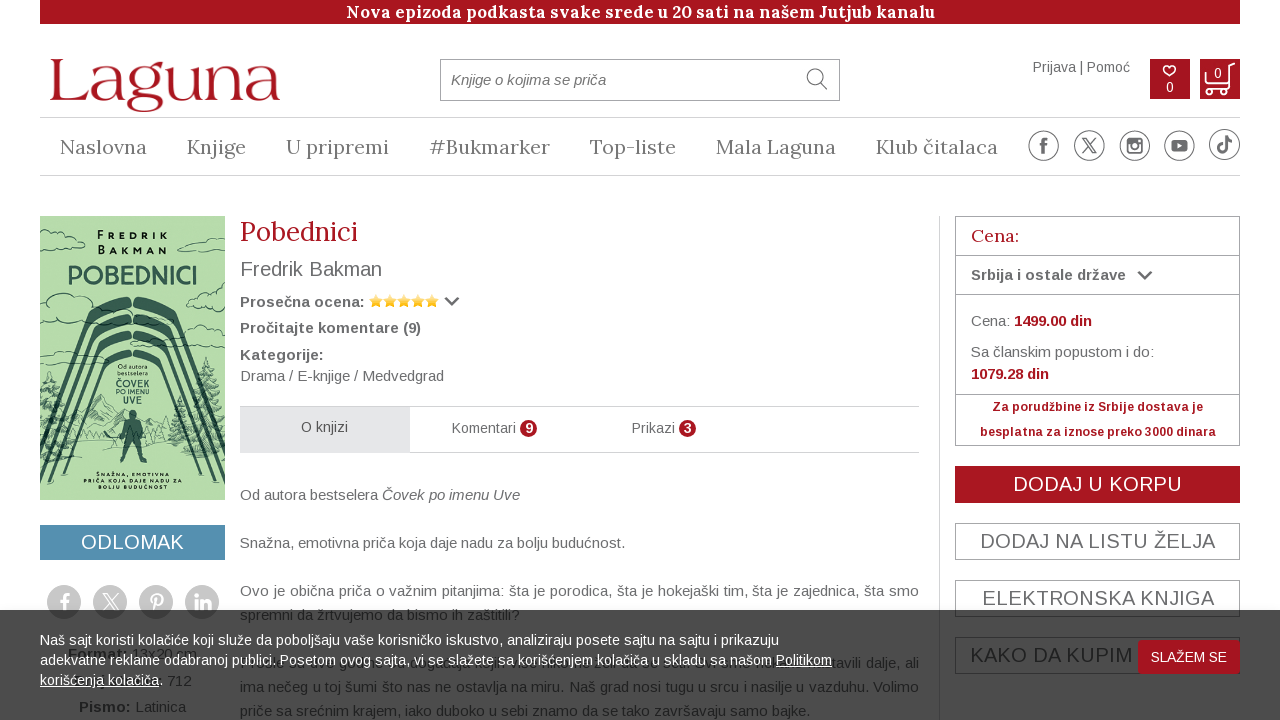

Book author information is visible on the details page
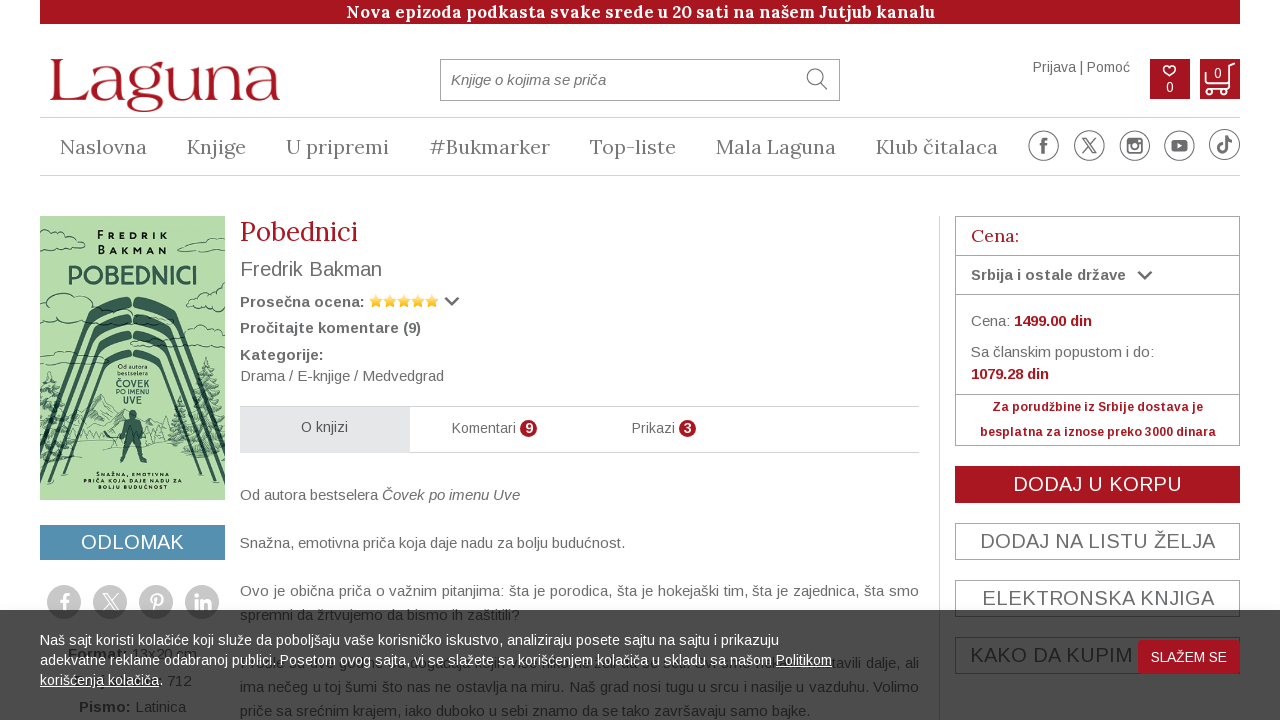

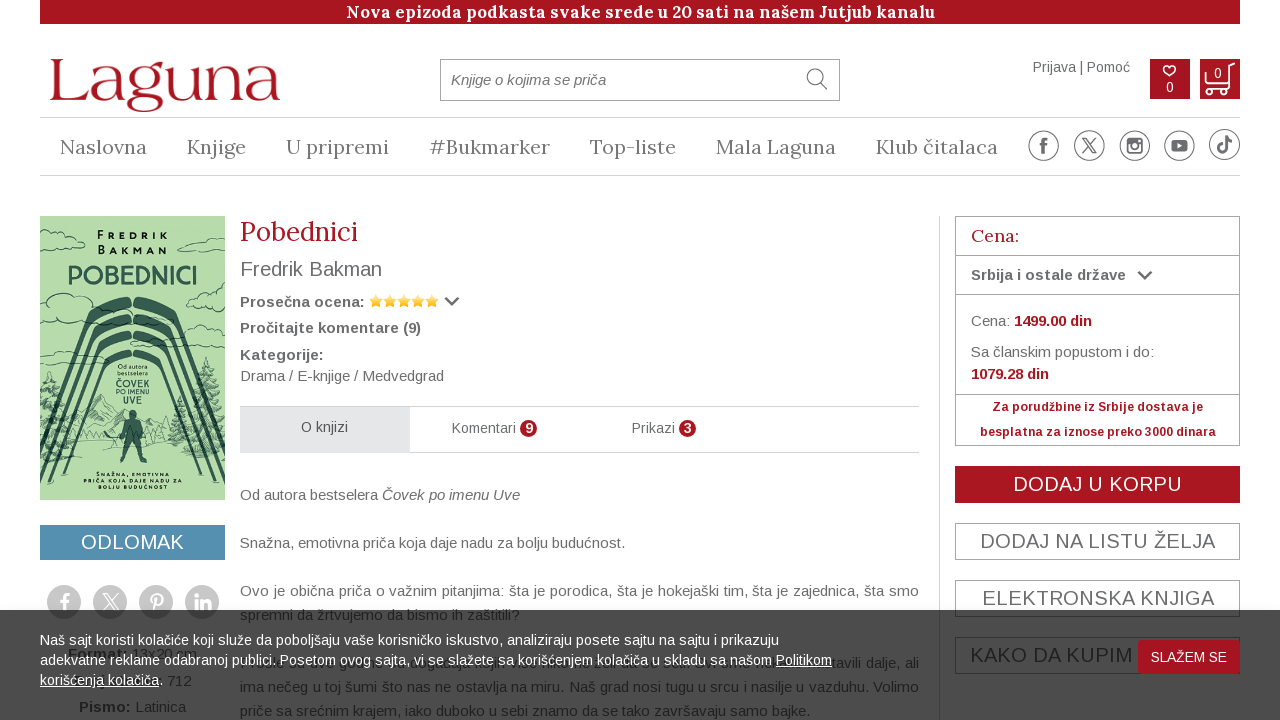